Tests that edits are saved when the input field loses focus (blur event)

Starting URL: https://demo.playwright.dev/todomvc

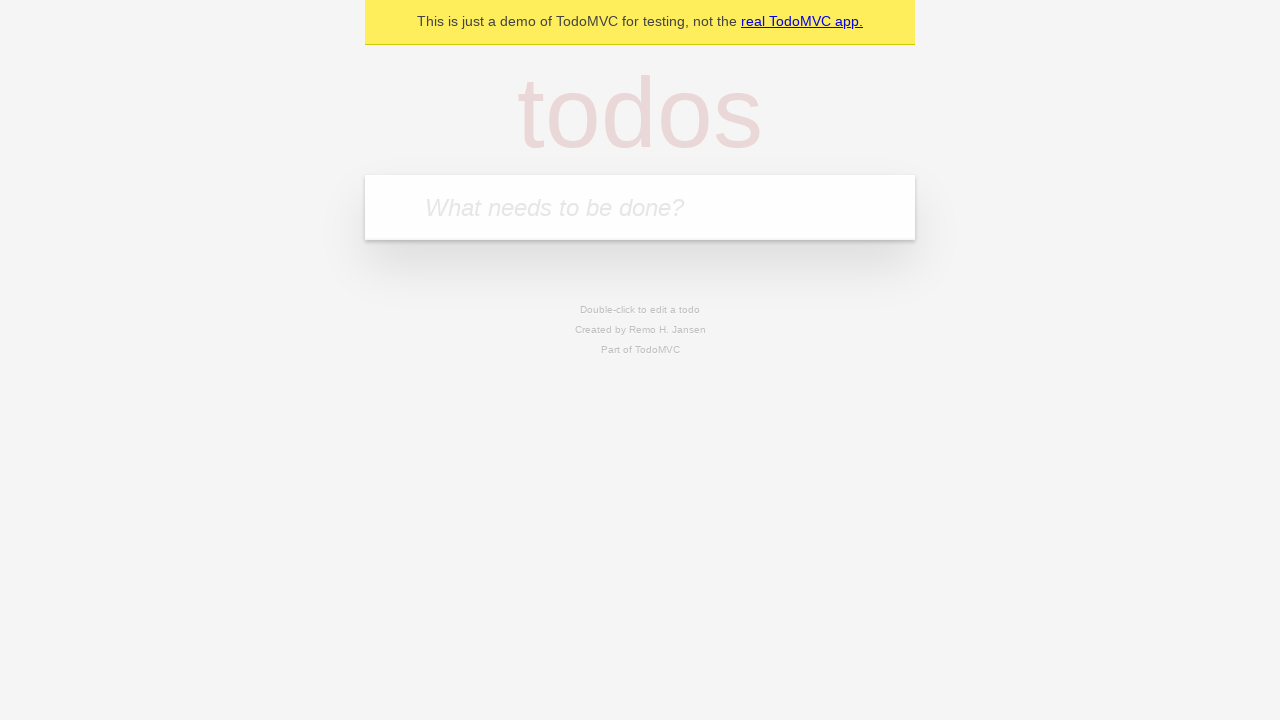

Filled new todo input with 'buy some cheese' on .new-todo
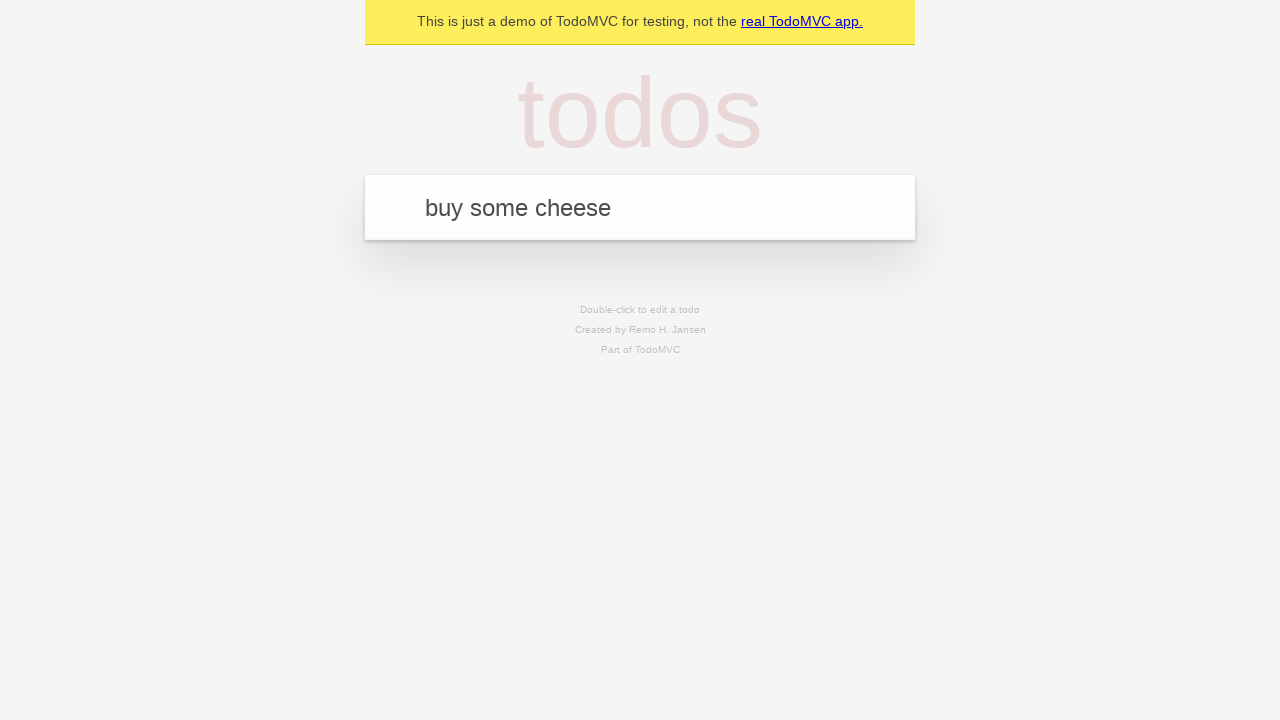

Pressed Enter to create first todo on .new-todo
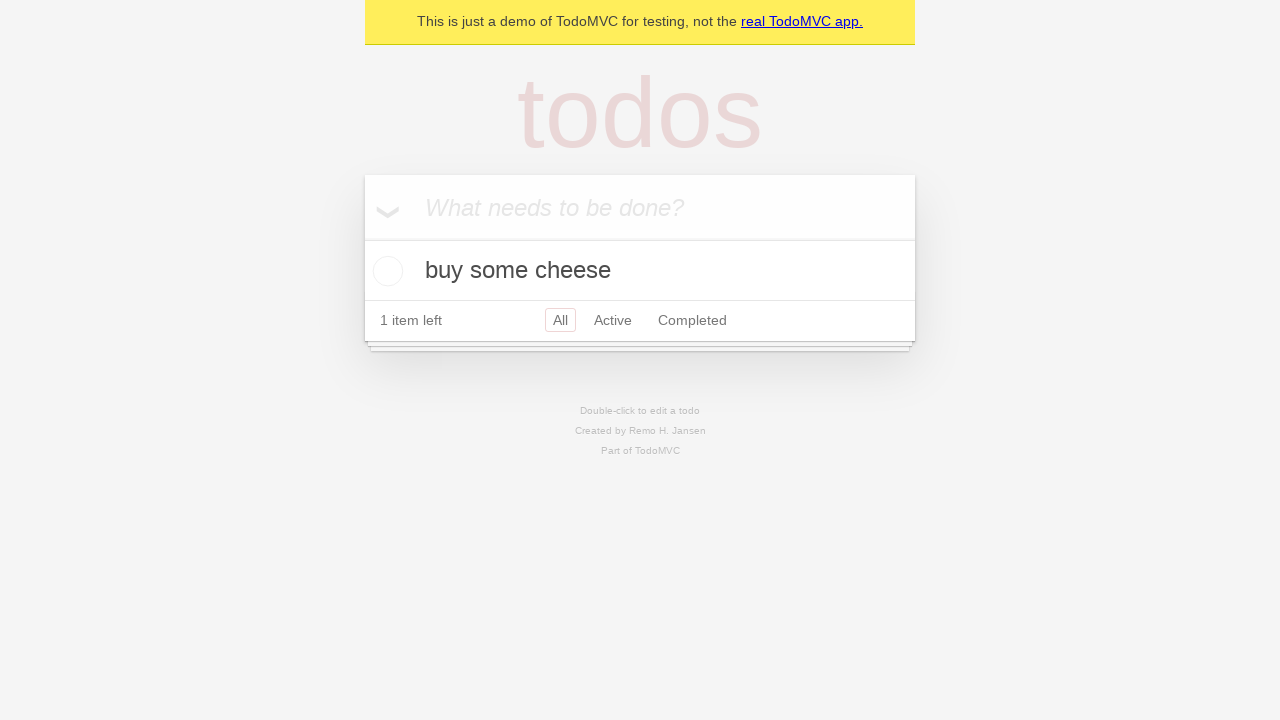

Filled new todo input with 'feed the cat' on .new-todo
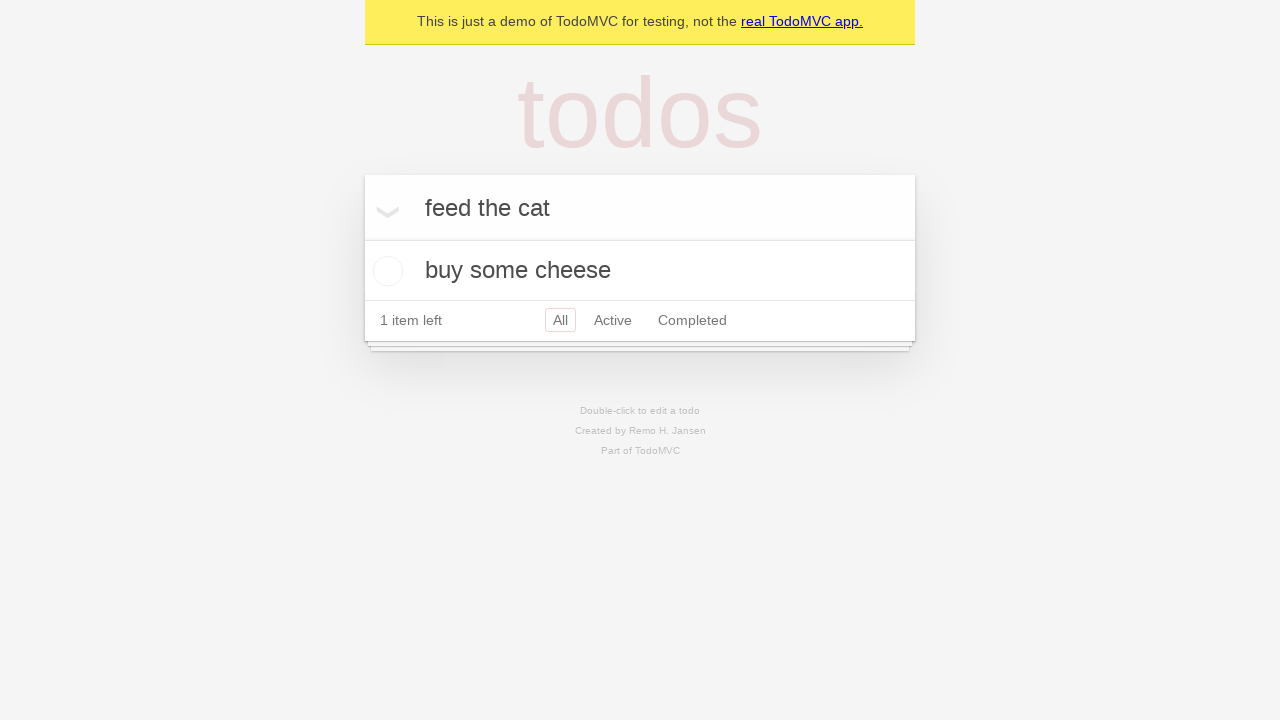

Pressed Enter to create second todo on .new-todo
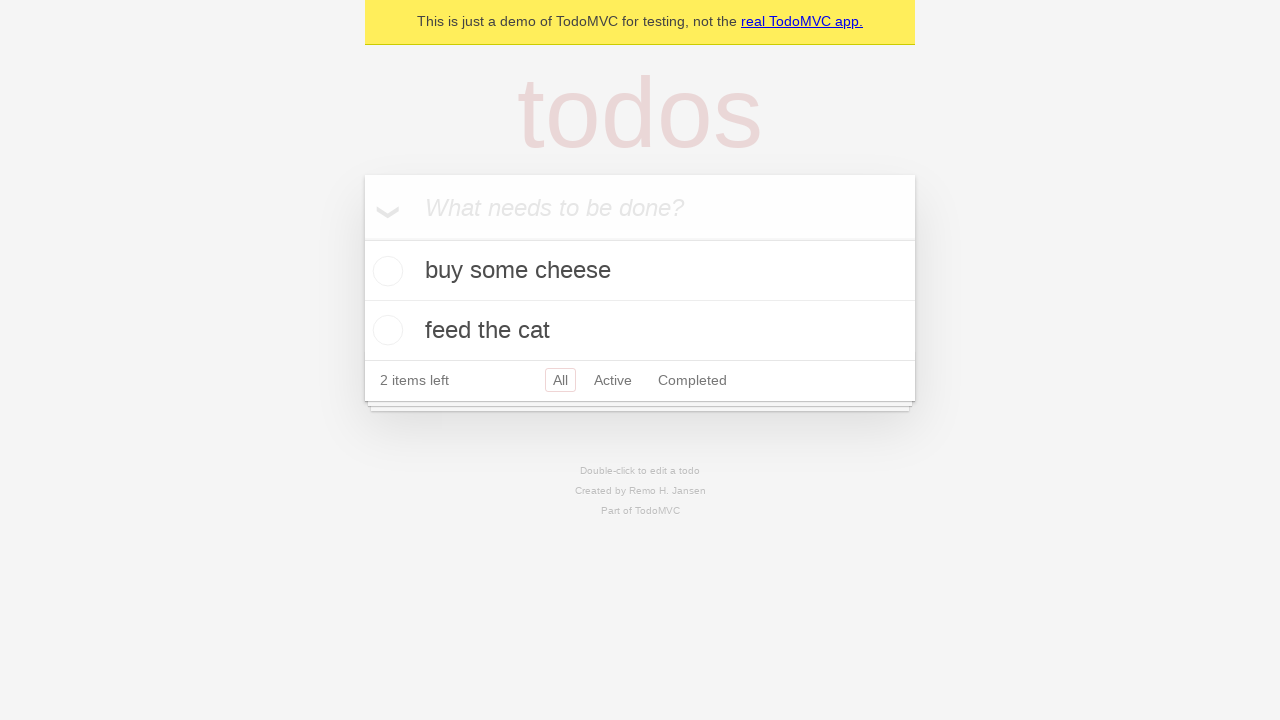

Filled new todo input with 'book a doctors appointment' on .new-todo
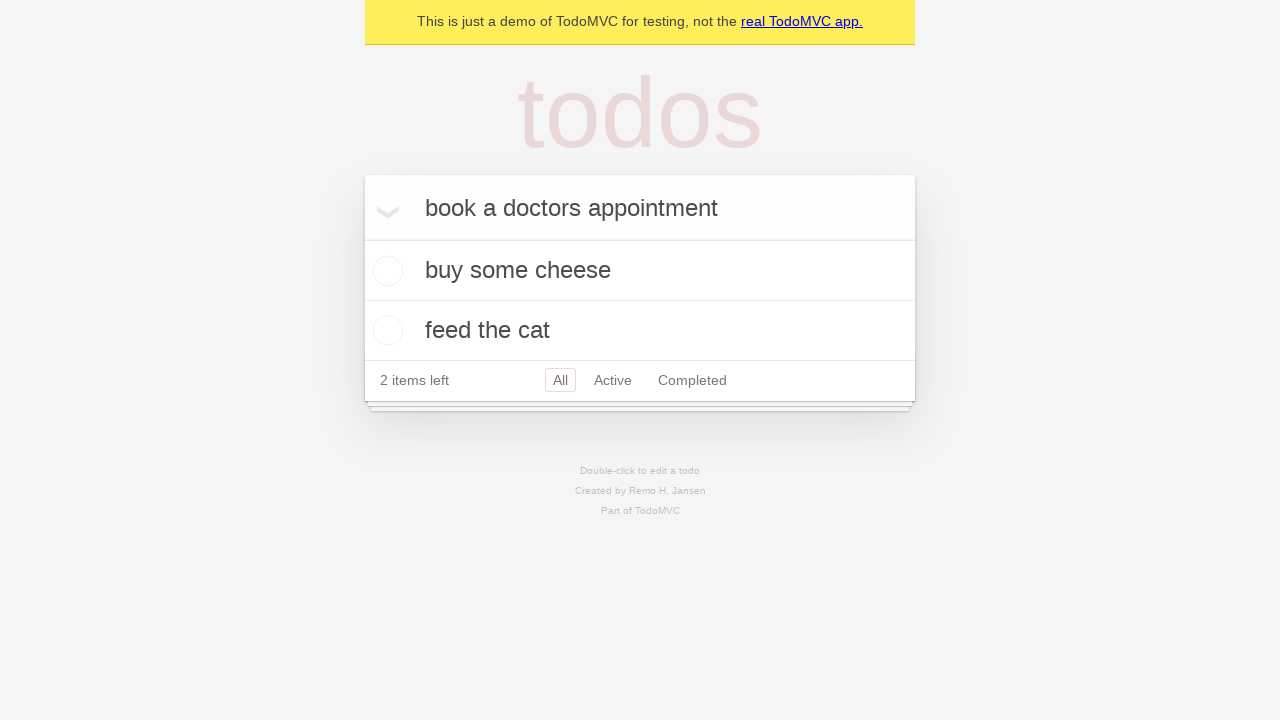

Pressed Enter to create third todo on .new-todo
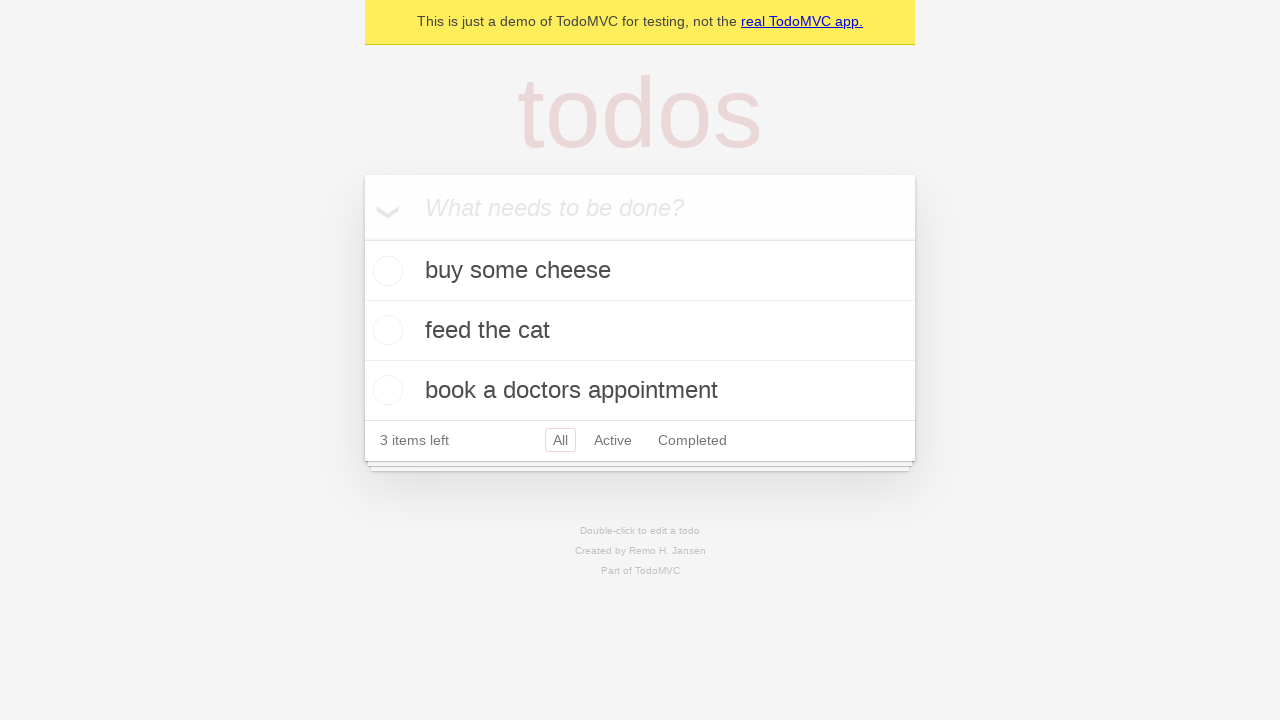

Waited for all three todo items to be created
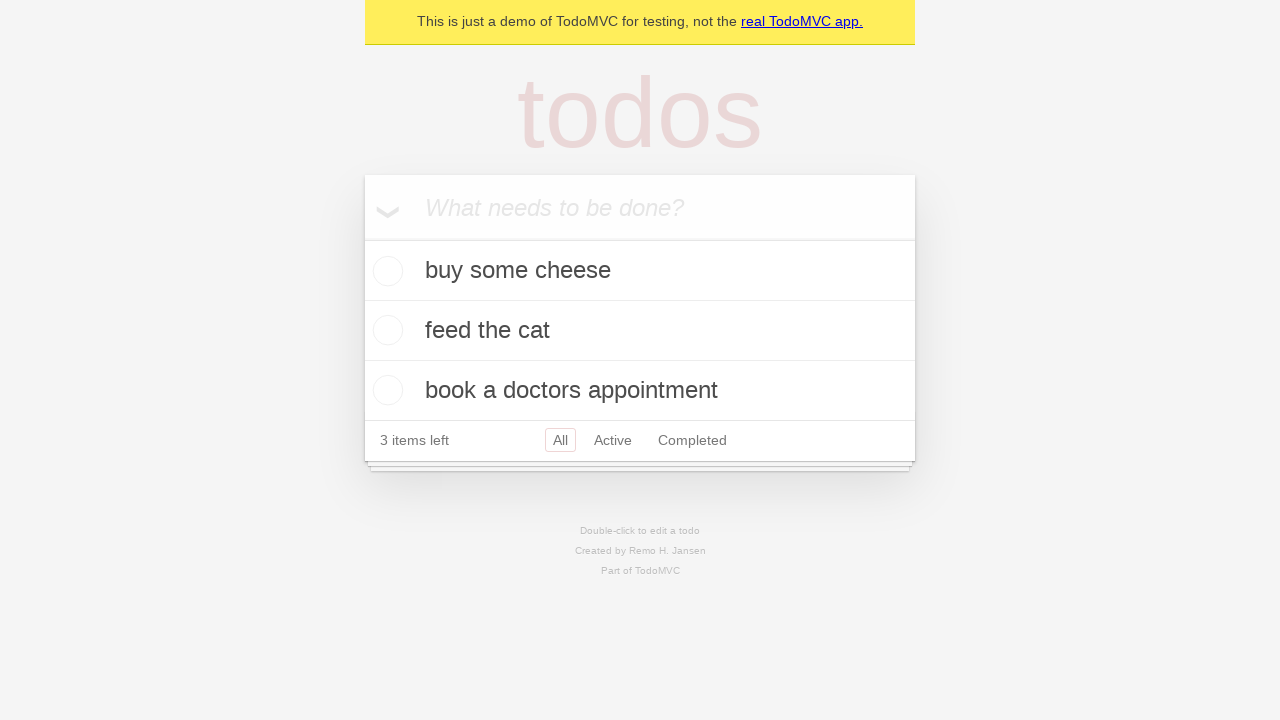

Double-clicked second todo item to enter edit mode at (640, 331) on .todo-list li >> nth=1
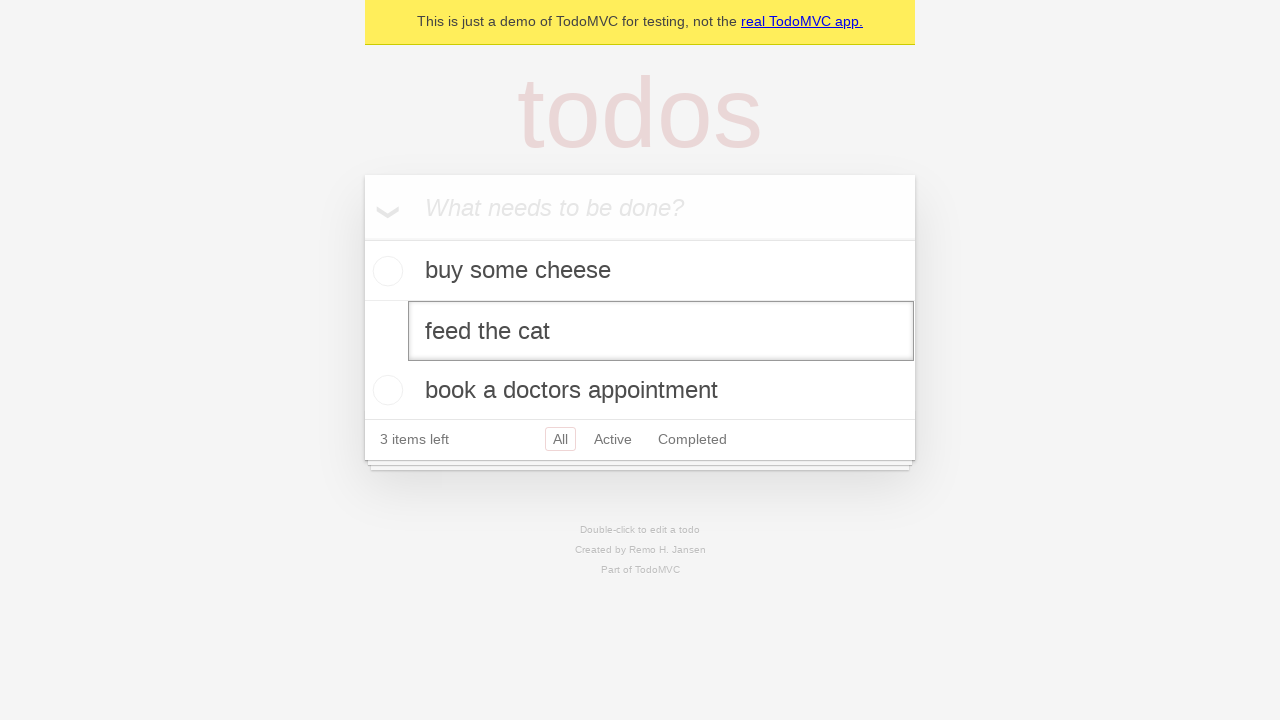

Filled edit field with new text 'buy some sausages' on .todo-list li >> nth=1 >> .edit
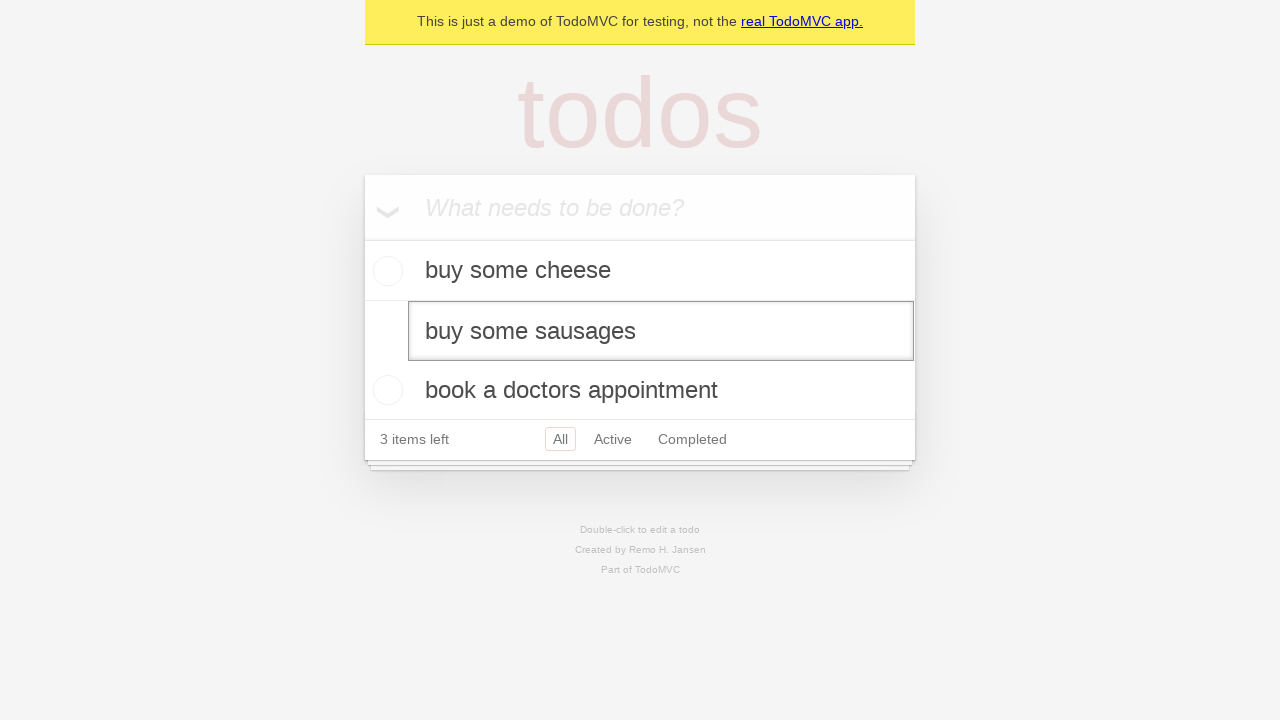

Dispatched blur event to save edits
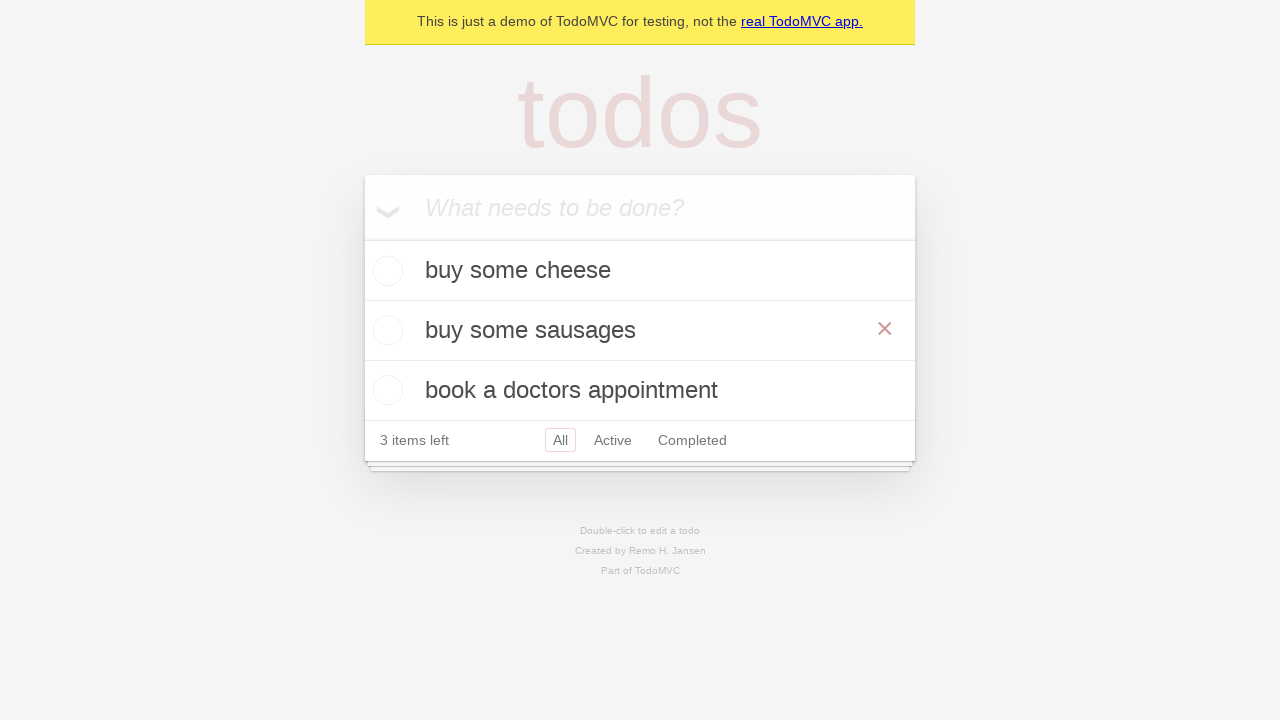

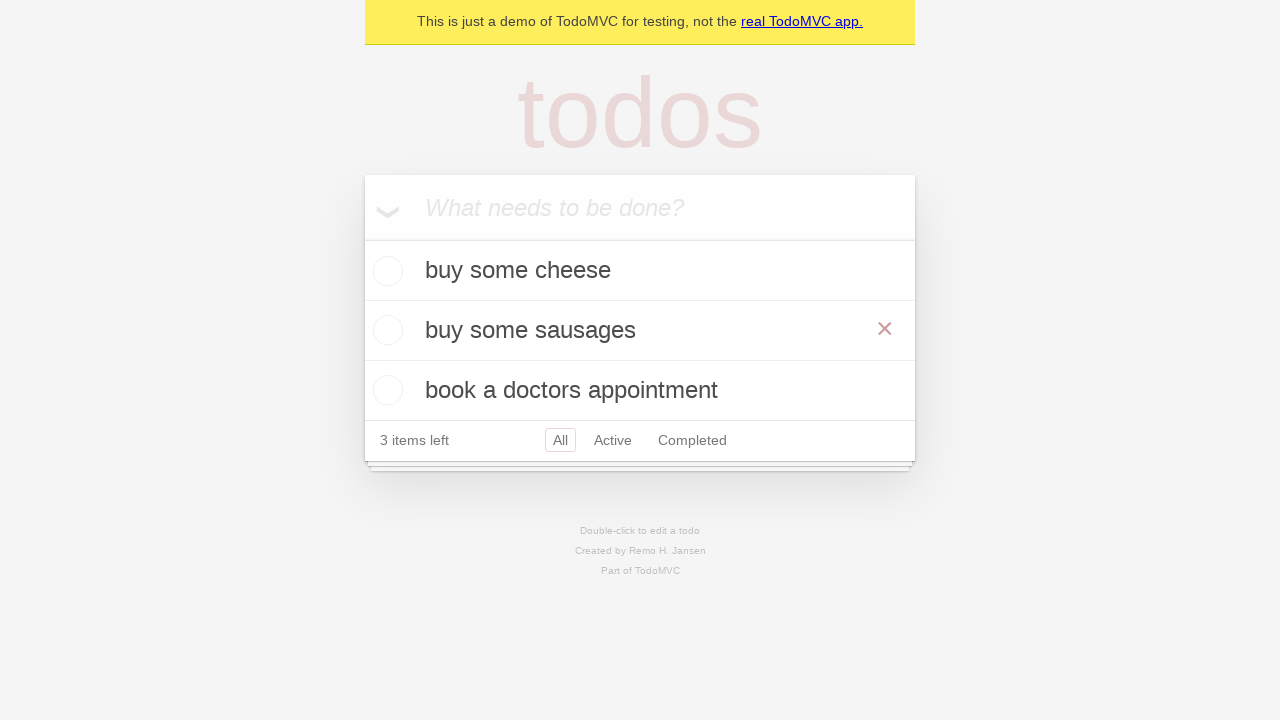